Tests registration submission with empty credentials by clicking submit without filling any fields

Starting URL: https://Demoblaze.com

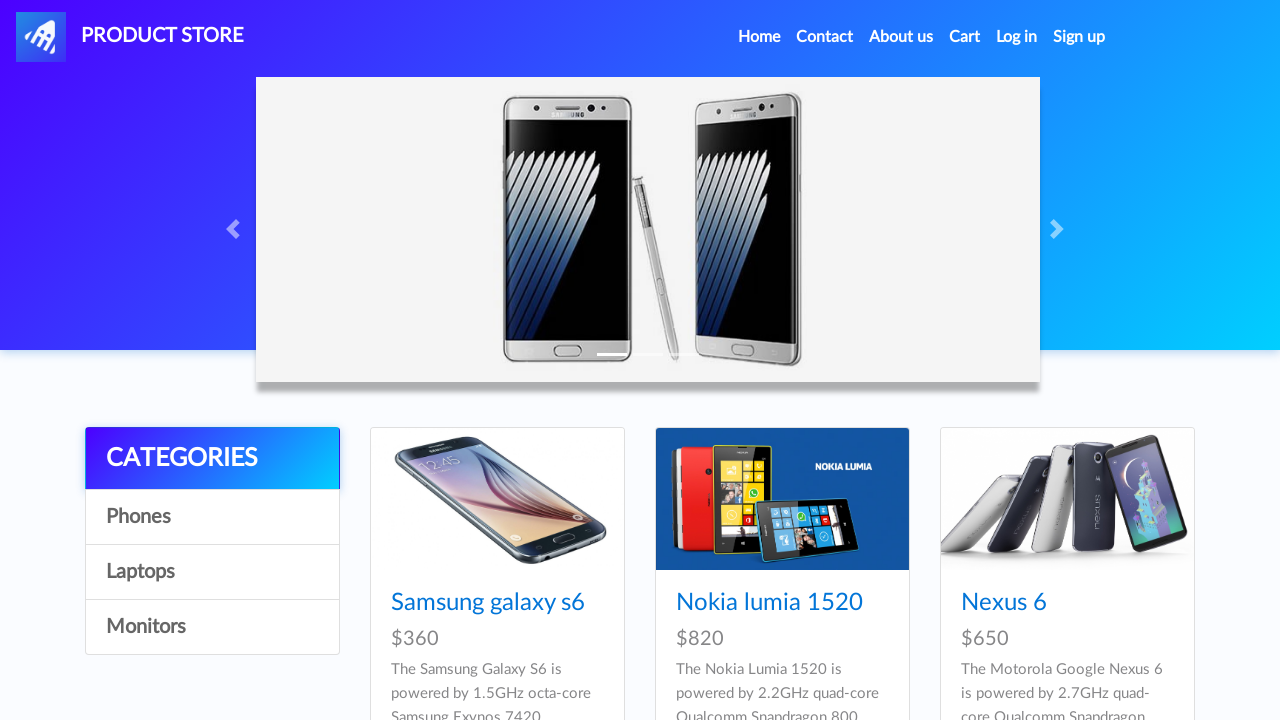

Clicked sign up button to open registration modal at (1079, 37) on #signin2
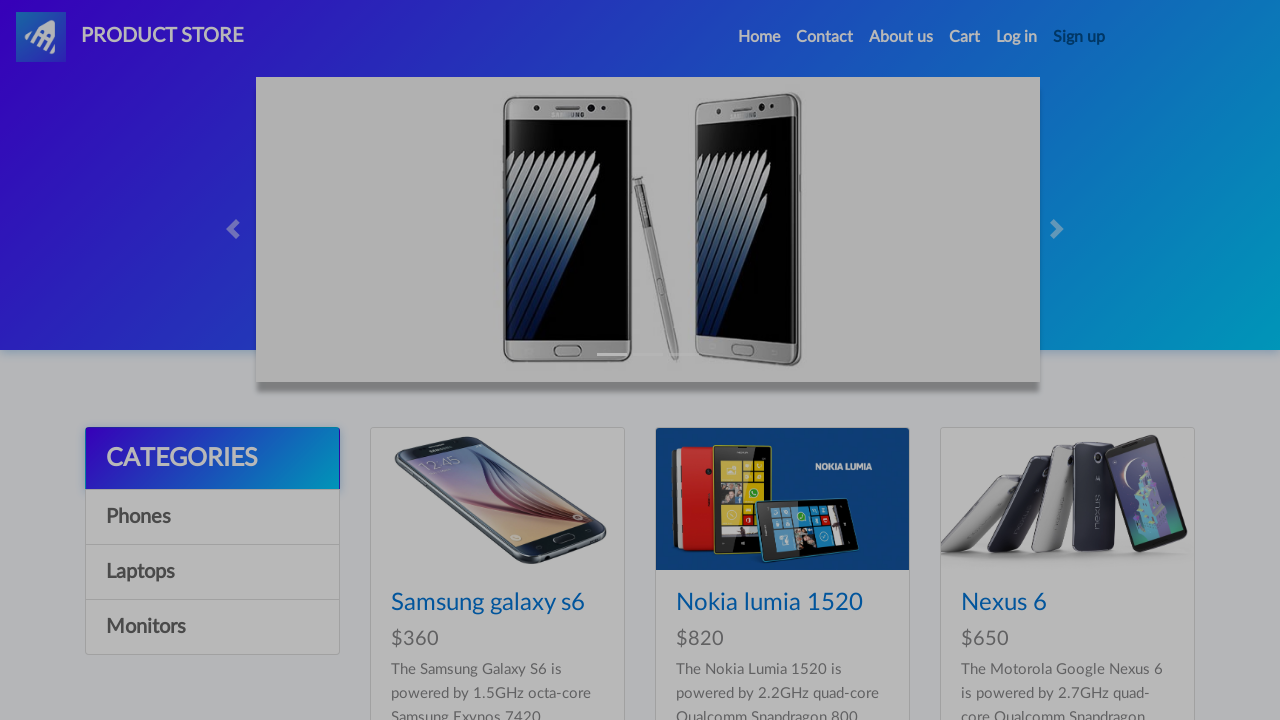

Clicked submit button without entering any credentials at (739, 393) on xpath=//div[@id='exampleModal']/following::button[2]
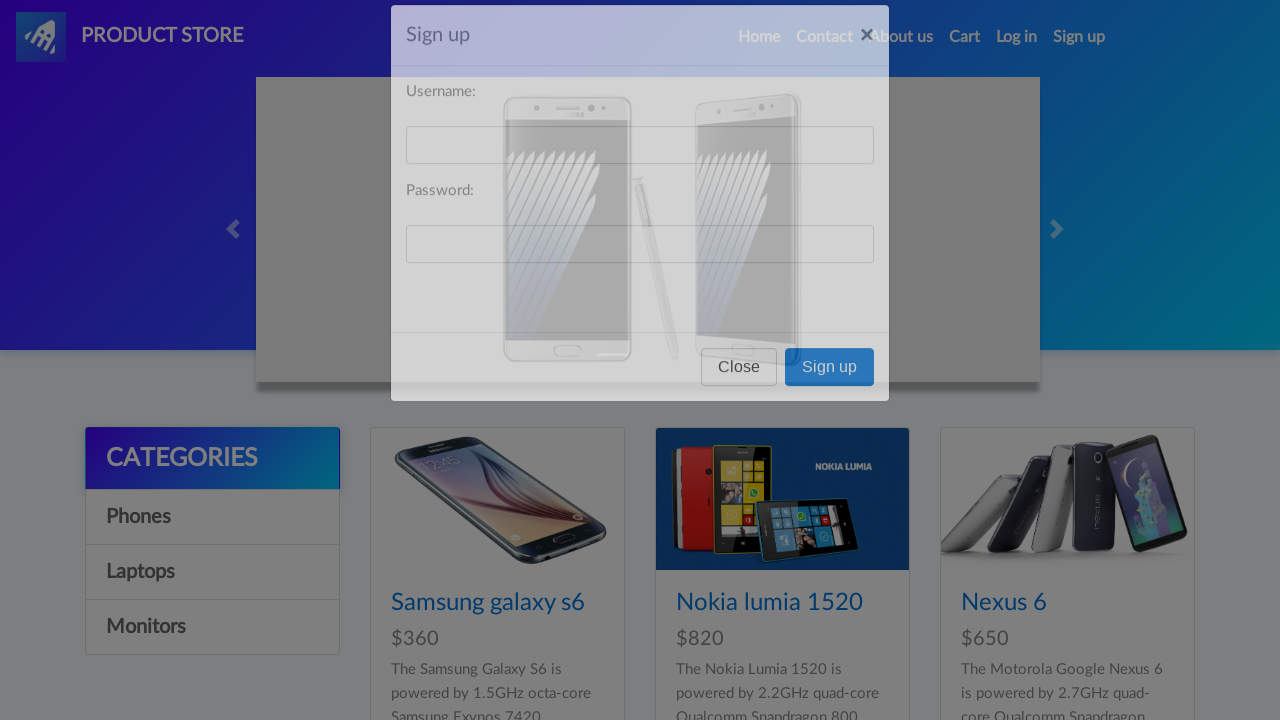

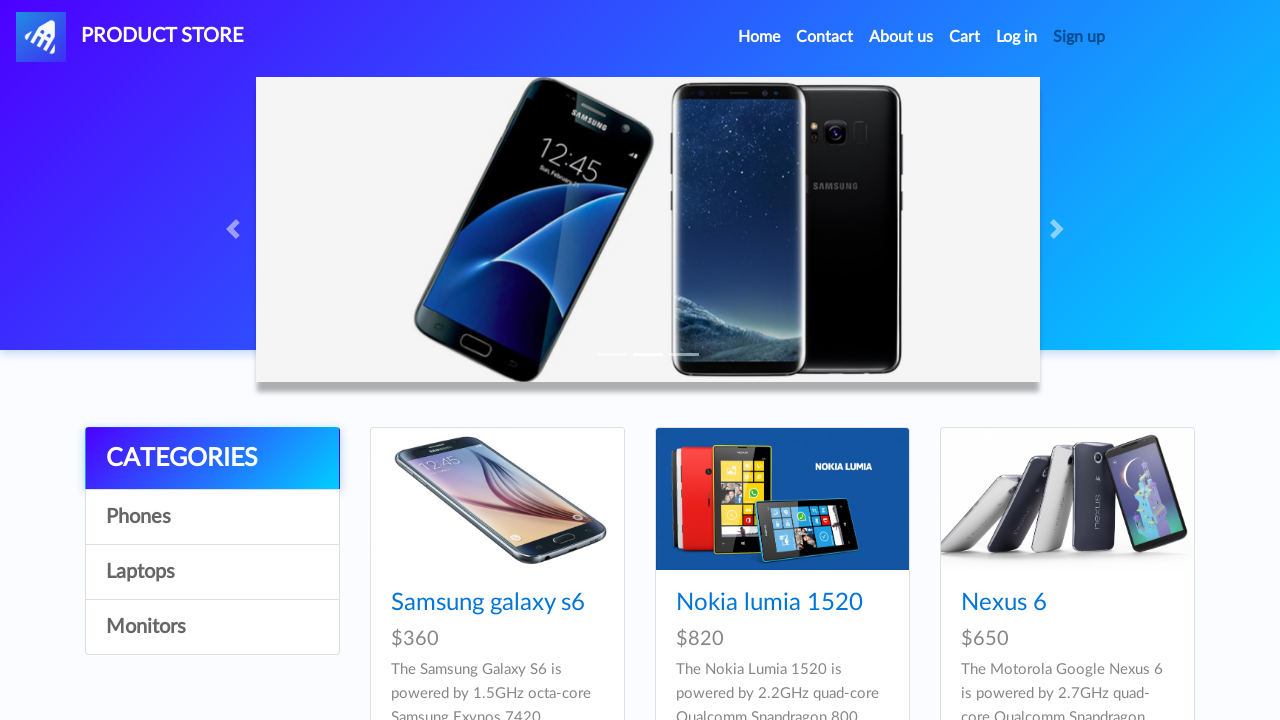